Tests complete purchase flow on Demoblaze by adding a monitor to cart, proceeding to checkout, filling order details, and completing the purchase.

Starting URL: https://www.demoblaze.com/

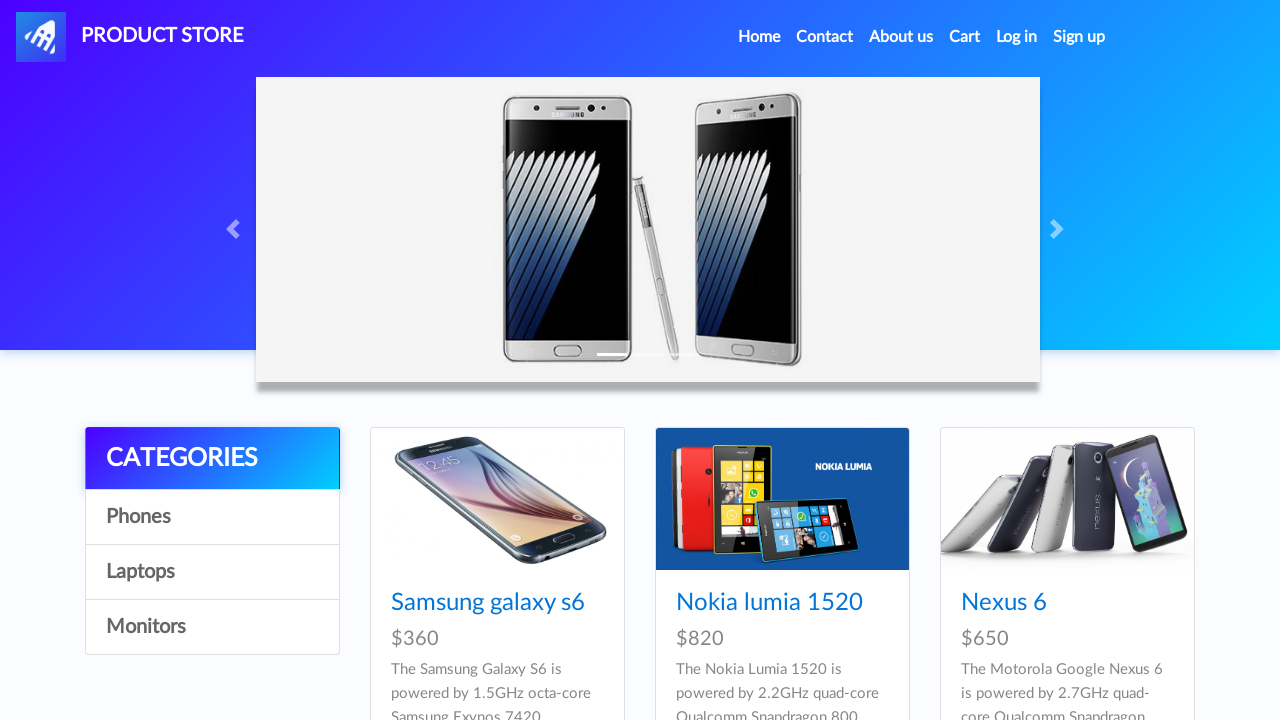

Clicked on Monitors category at (212, 627) on a:has-text('Monitors')
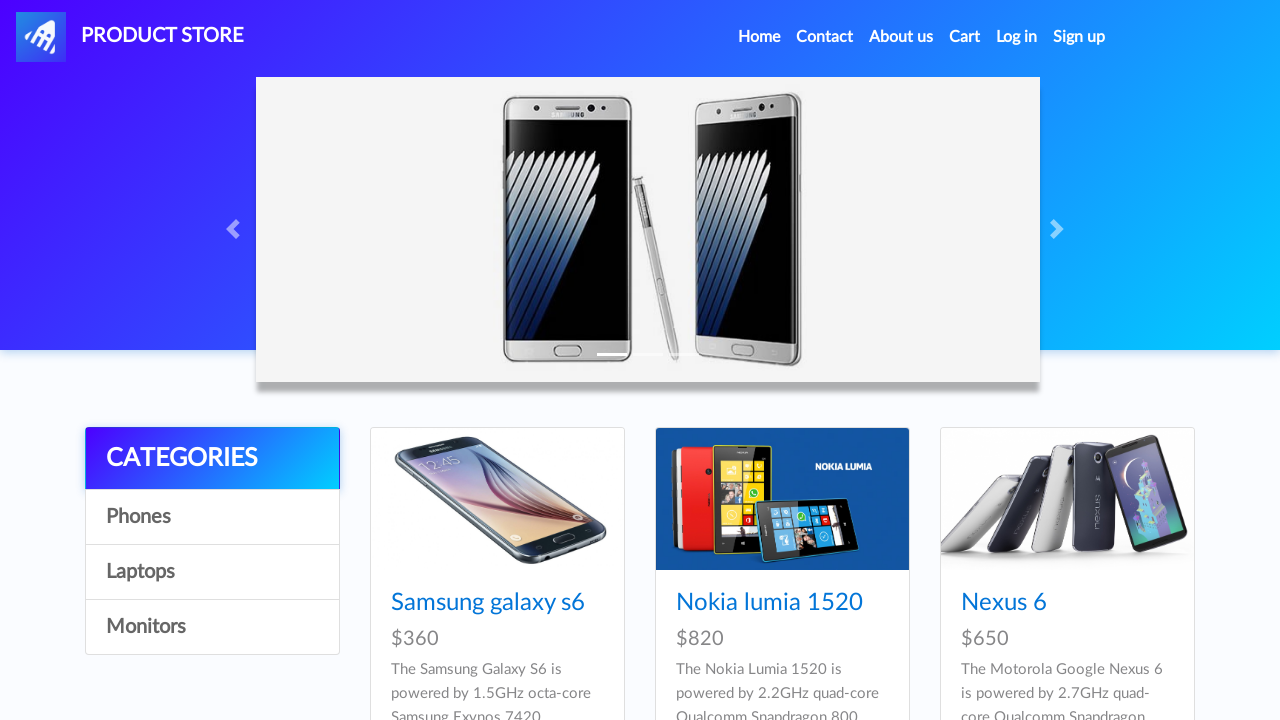

Product list loaded
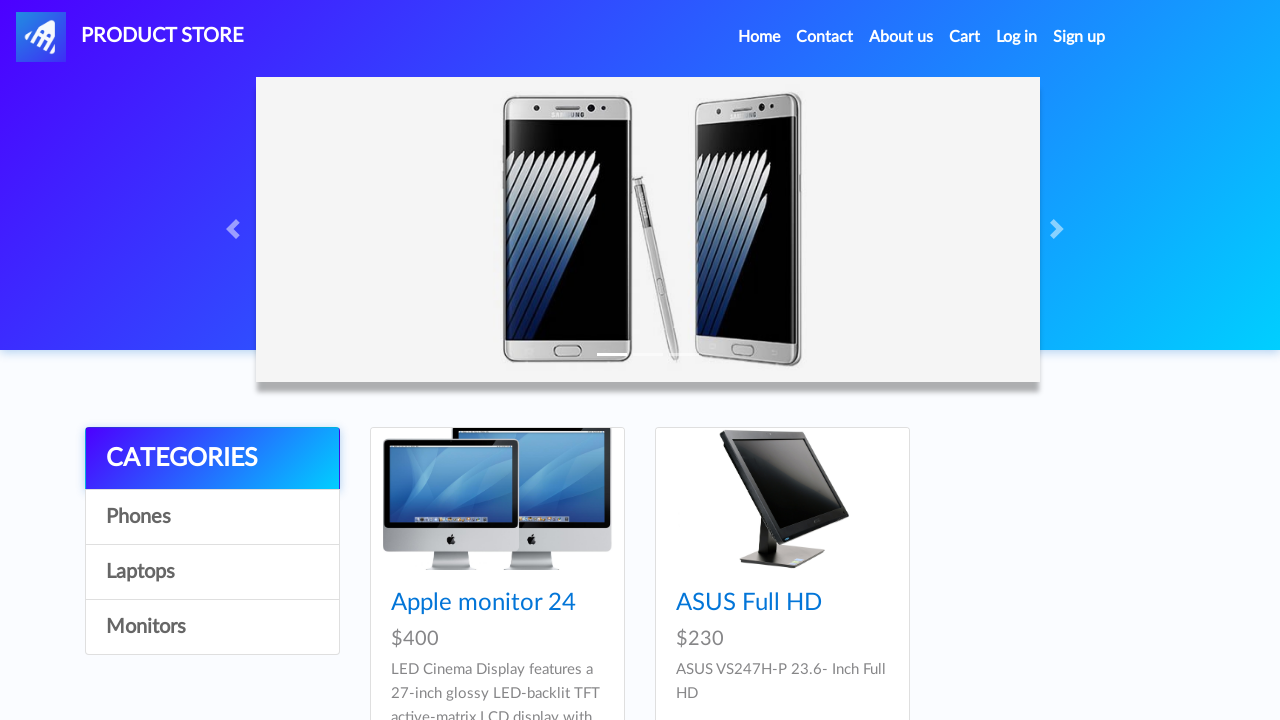

Clicked on first monitor product at (497, 603) on .card-title >> nth=0
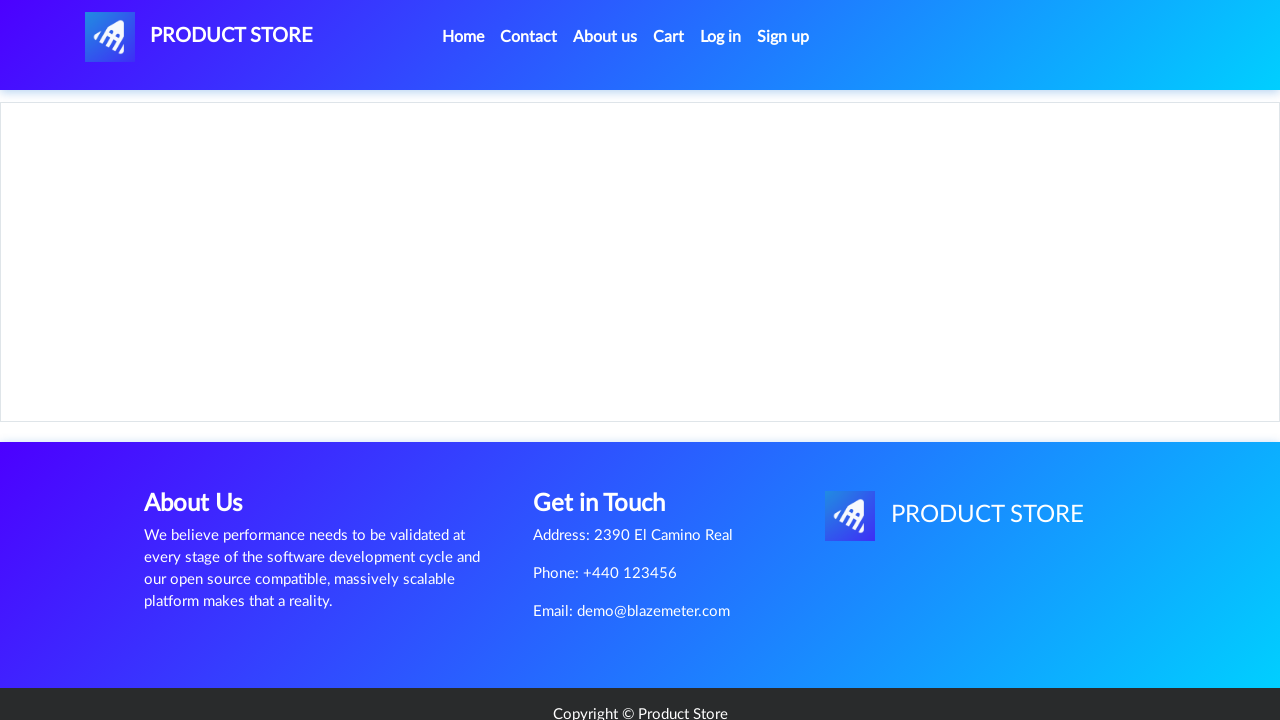

Product details page loaded
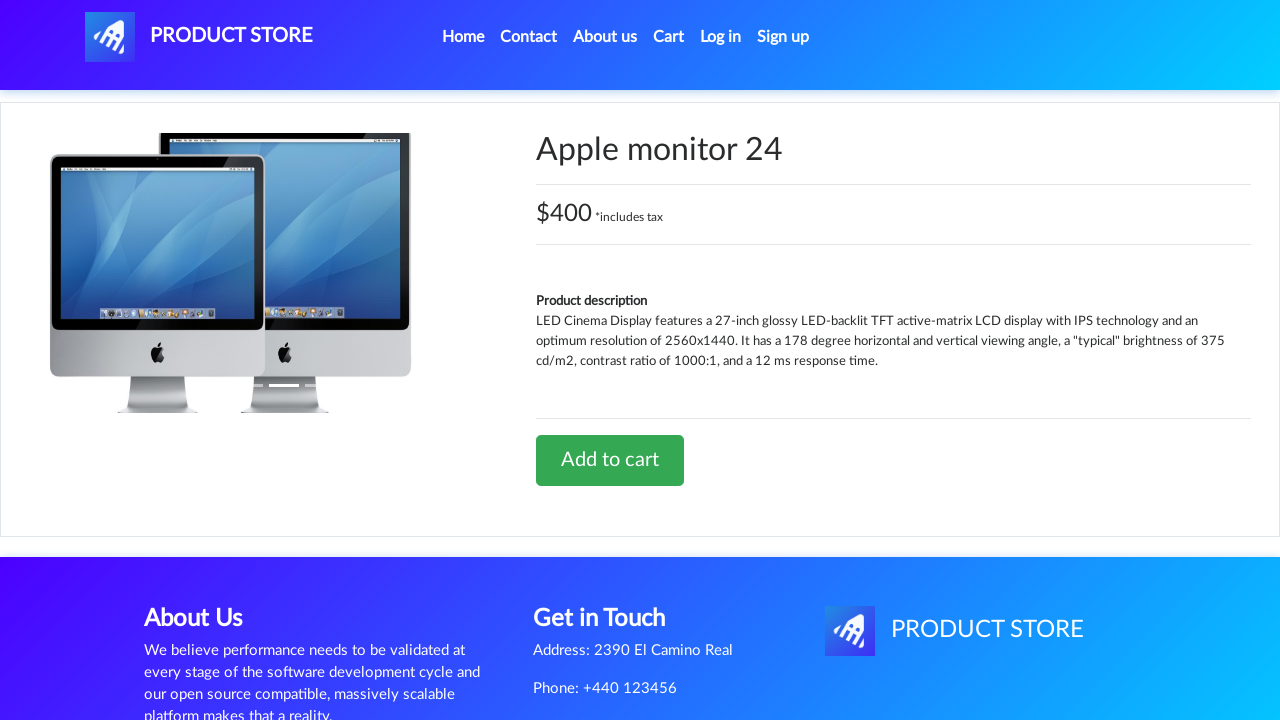

Dialog handler configured
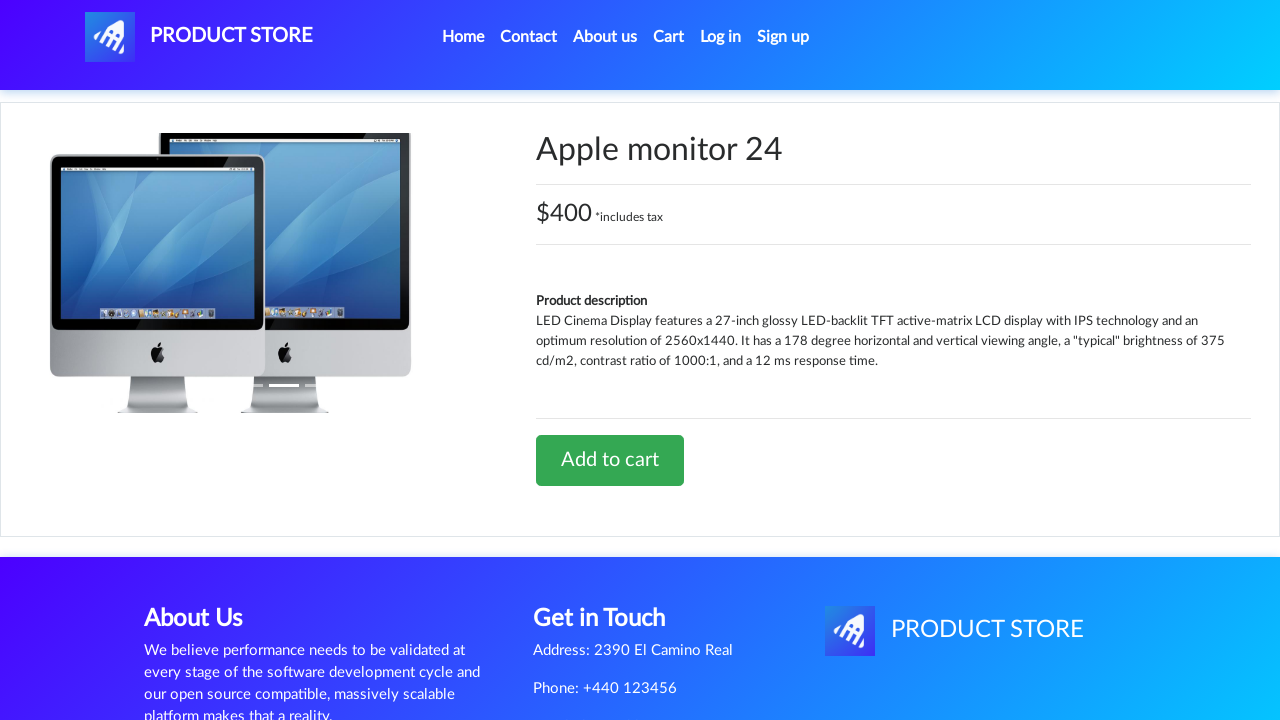

Clicked 'Add to cart' button at (610, 460) on a:has-text('Add to cart')
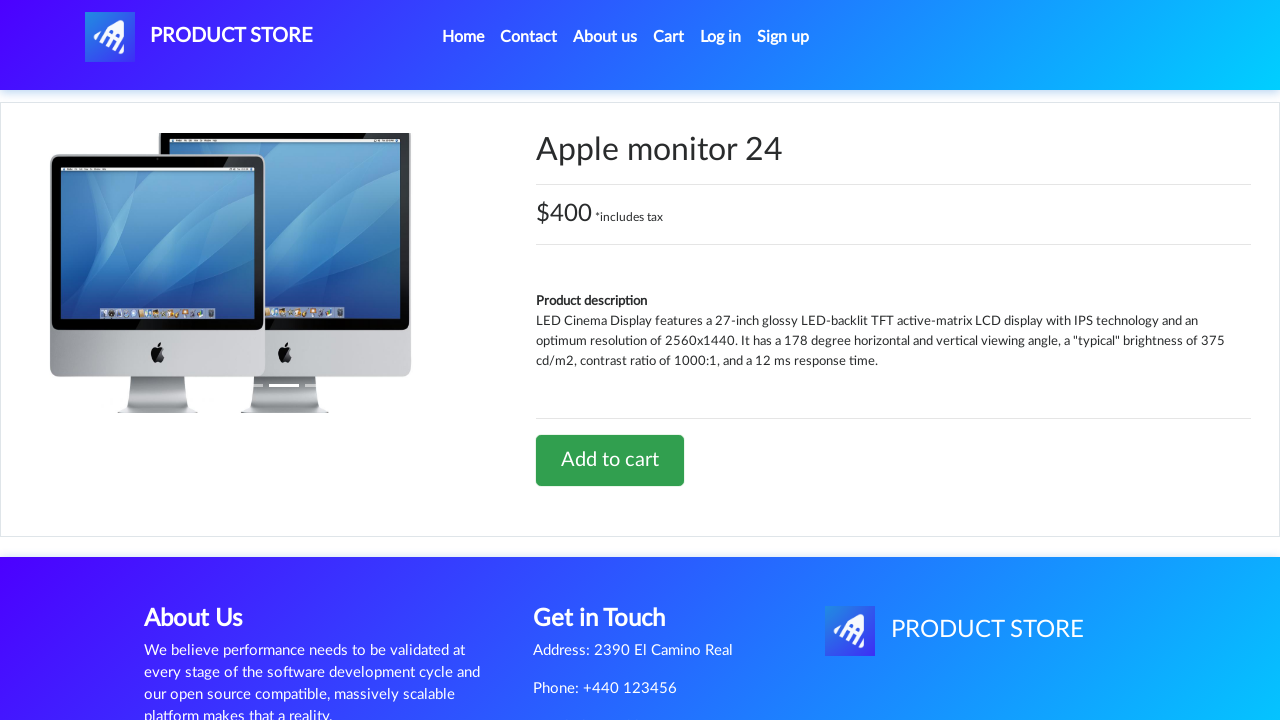

Waited for cart update to complete
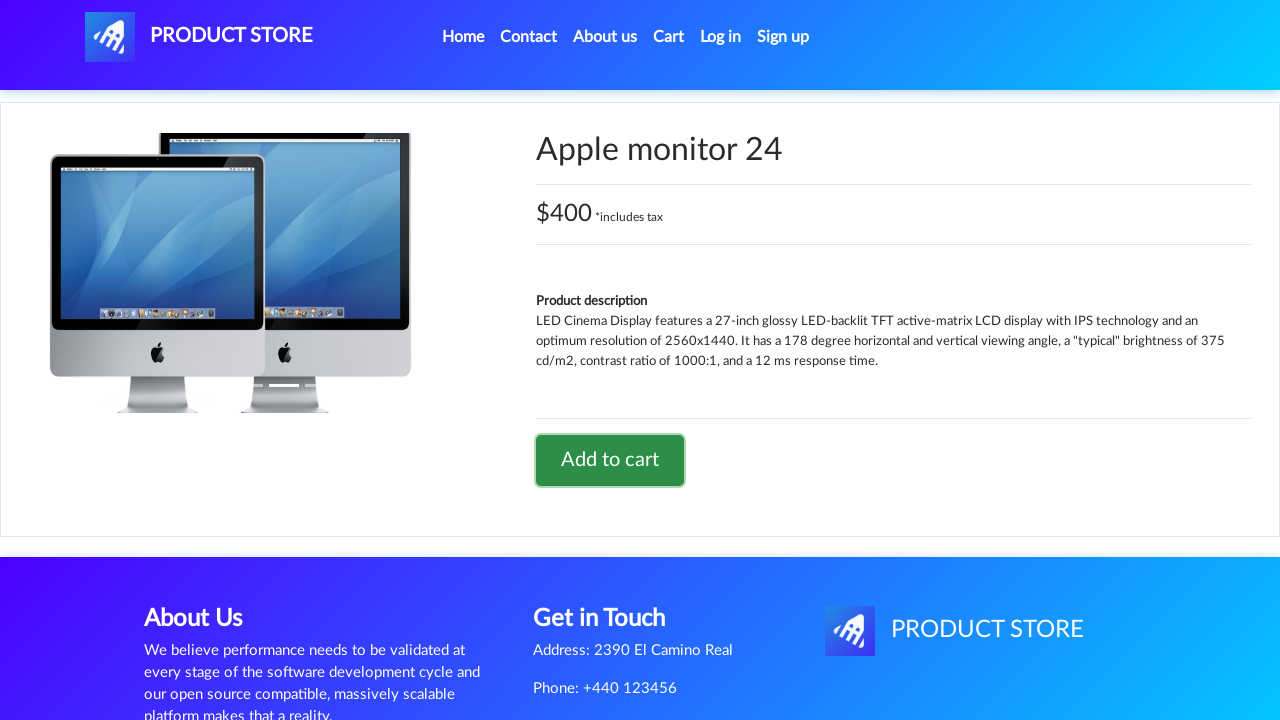

Clicked on Cart link in header at (669, 37) on #cartur
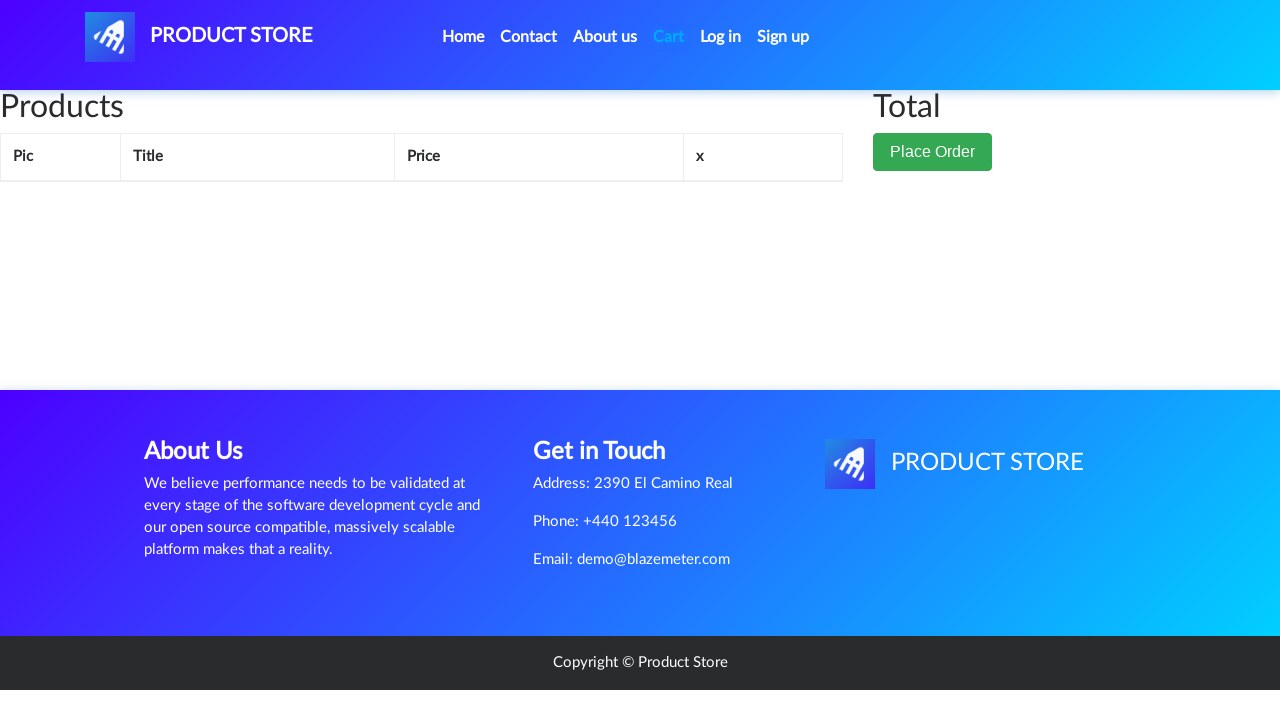

Cart page loaded
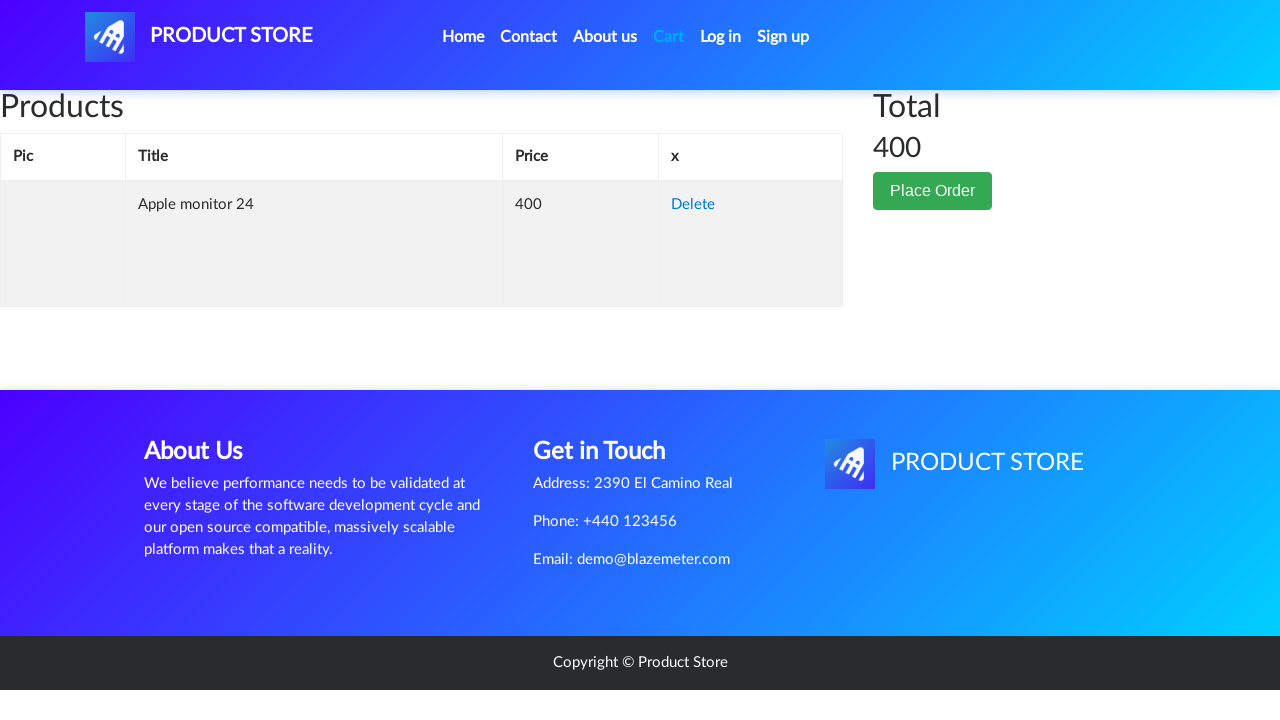

Clicked 'Place Order' button at (933, 191) on button:has-text('Place Order')
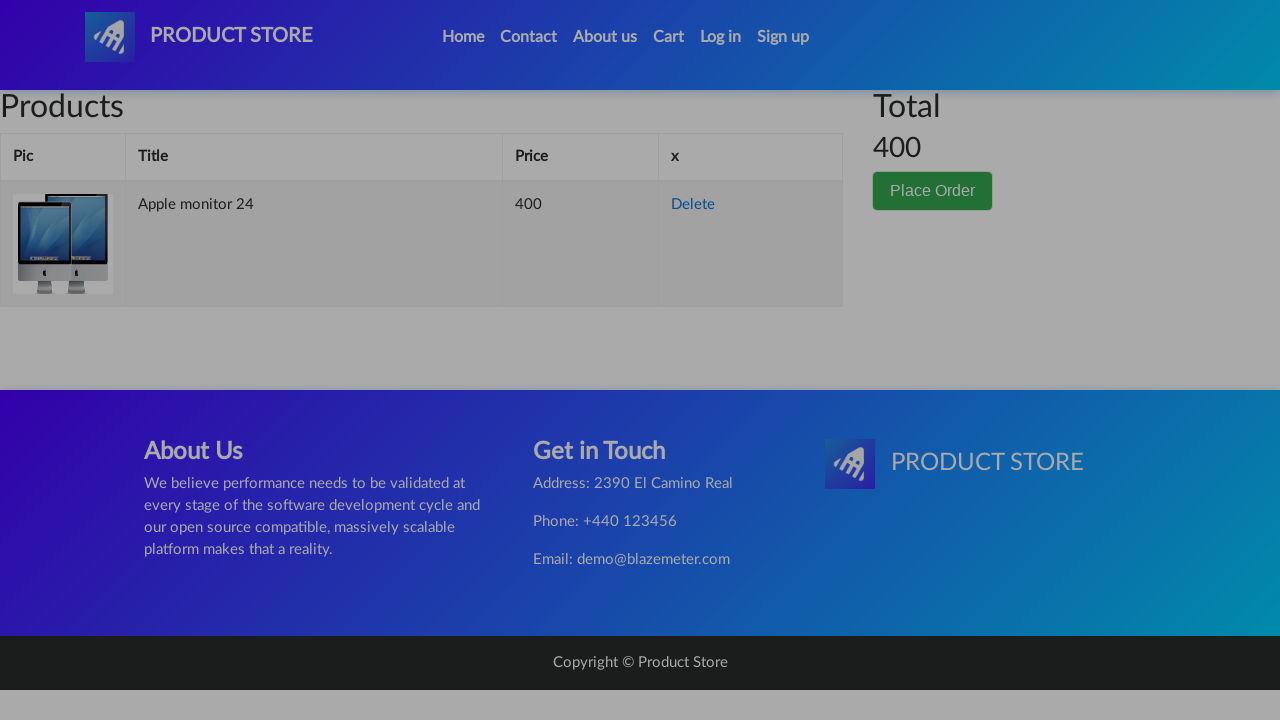

Order modal appeared
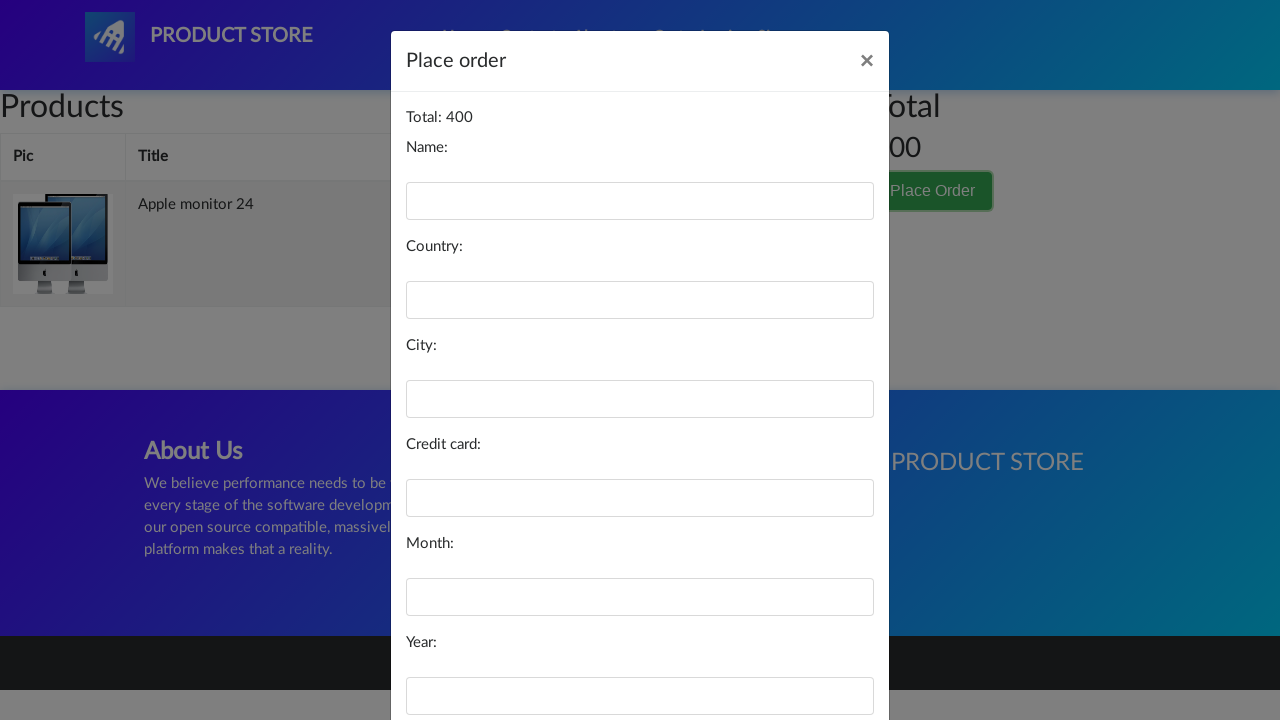

Filled name field with 'John Smith' on #name
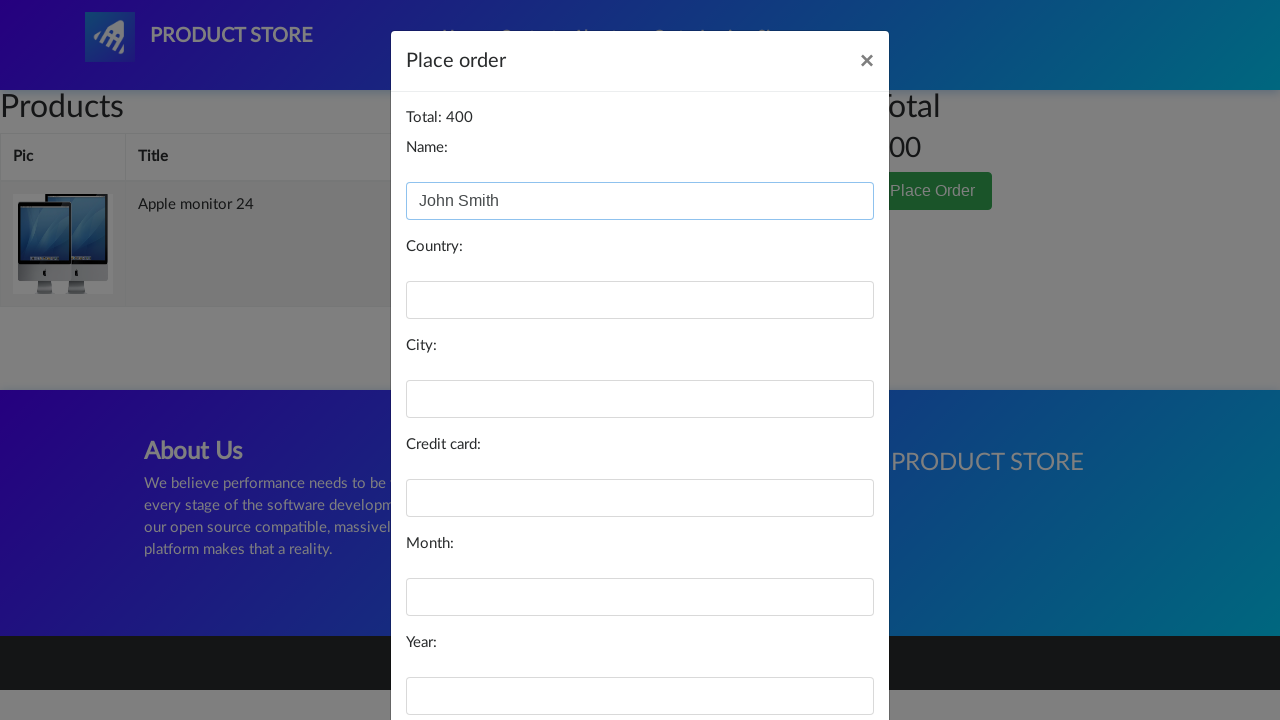

Filled country field with 'United States' on #country
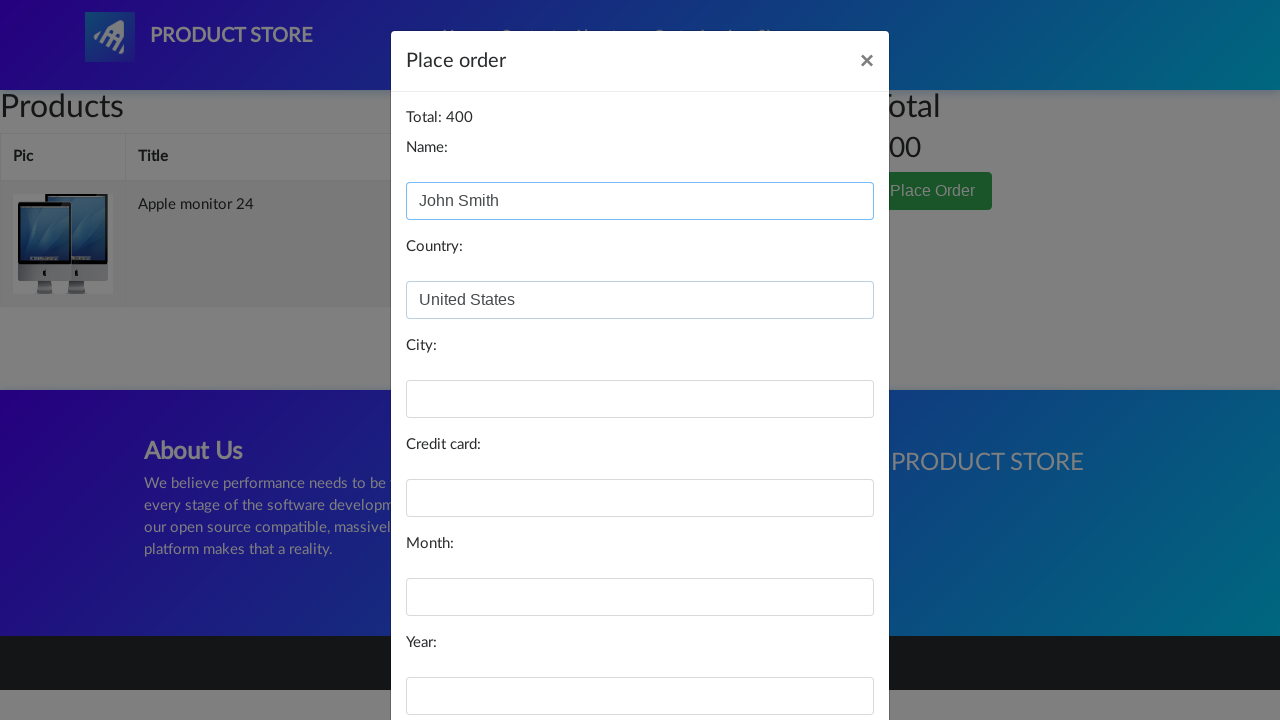

Filled city field with 'New York' on #city
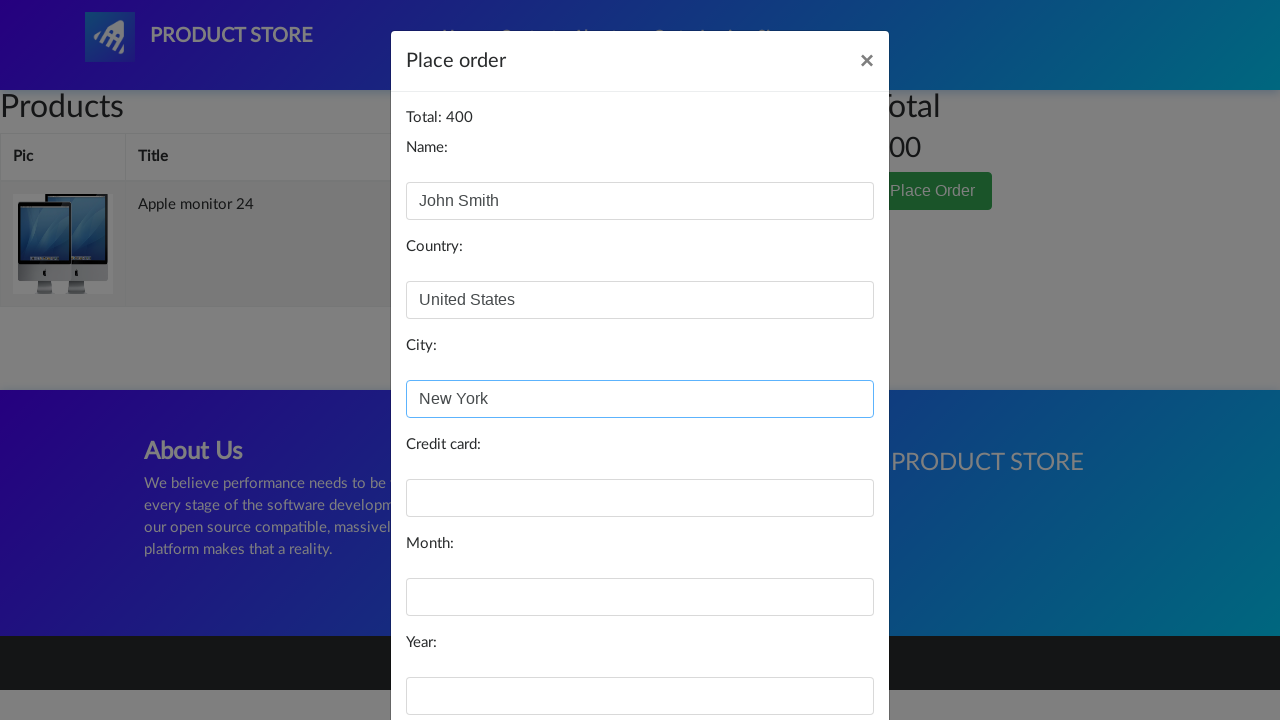

Filled credit card field with test card number on #card
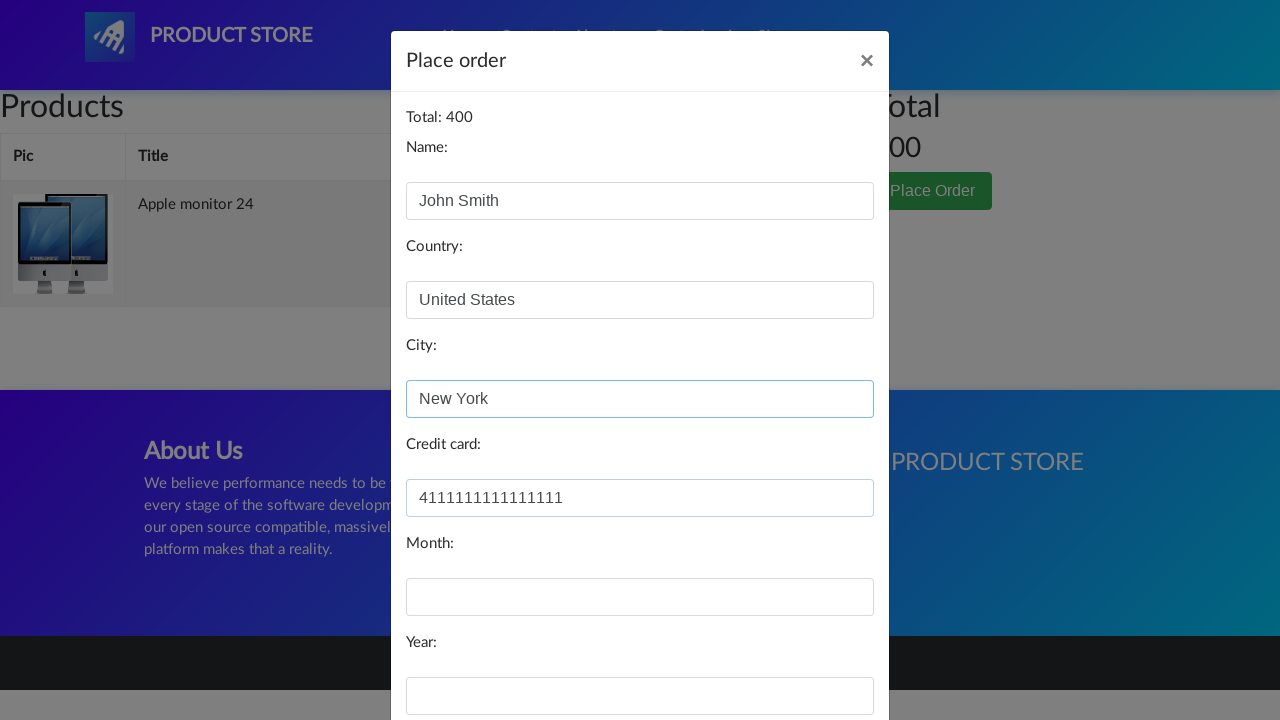

Filled month field with '12' on #month
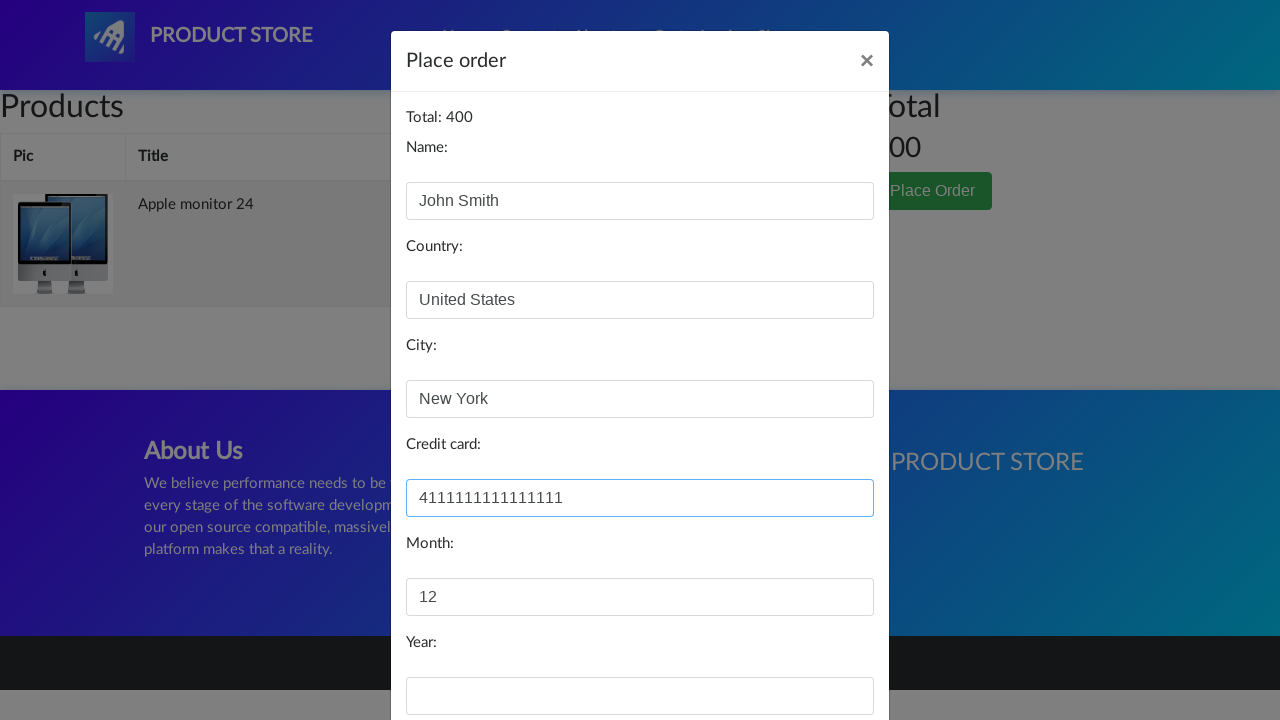

Filled year field with '2025' on #year
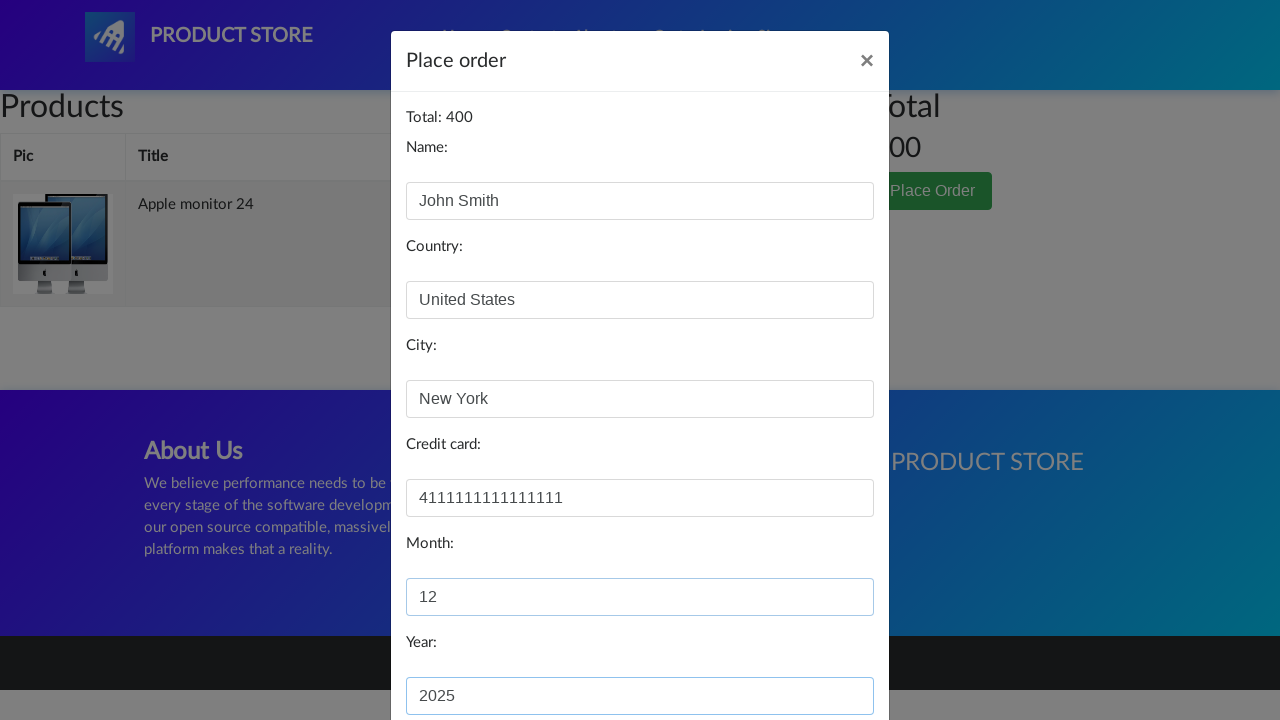

Clicked 'Purchase' button to complete order at (823, 655) on button:has-text('Purchase')
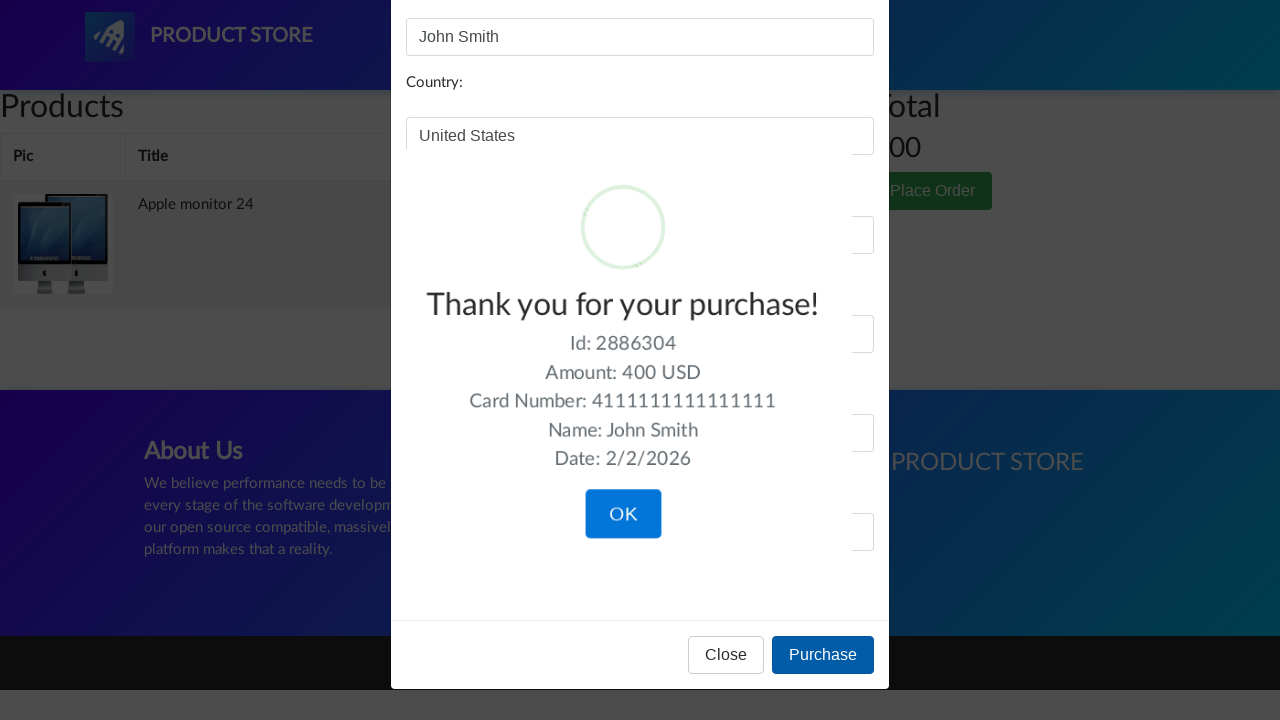

Purchase confirmation modal appeared
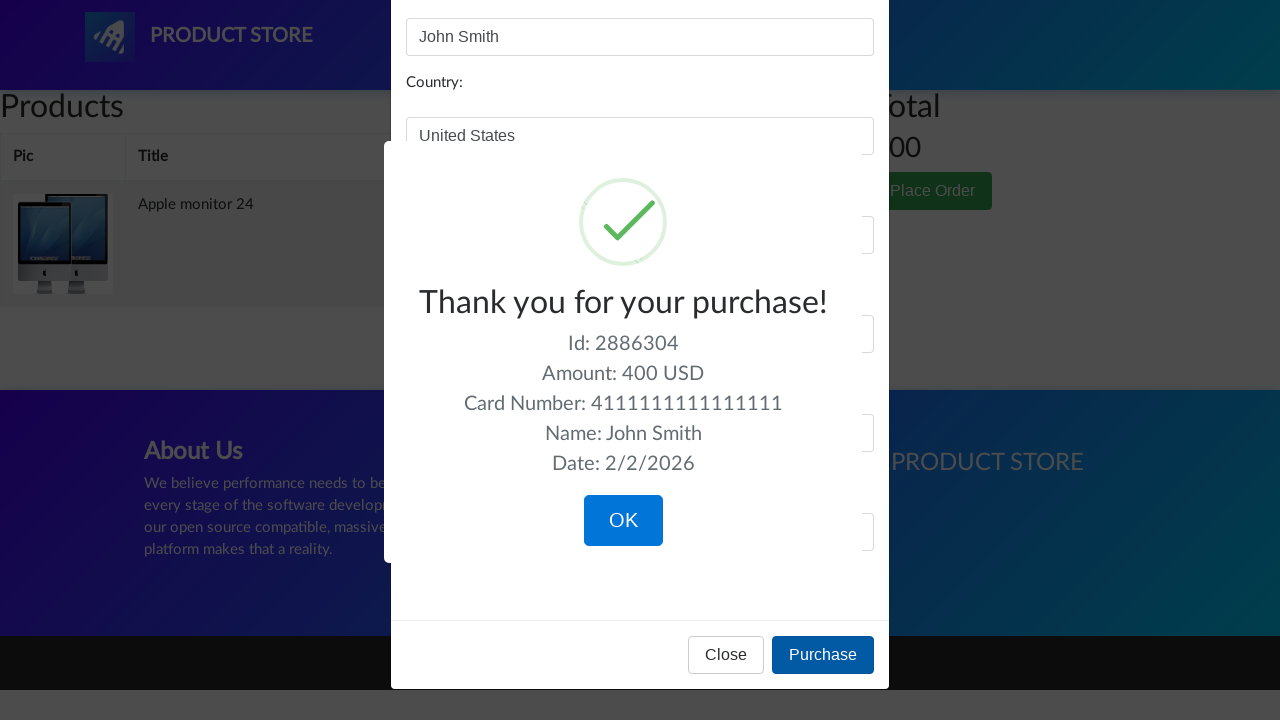

Clicked OK button to confirm purchase completion at (623, 521) on .confirm.btn.btn-lg.btn-primary
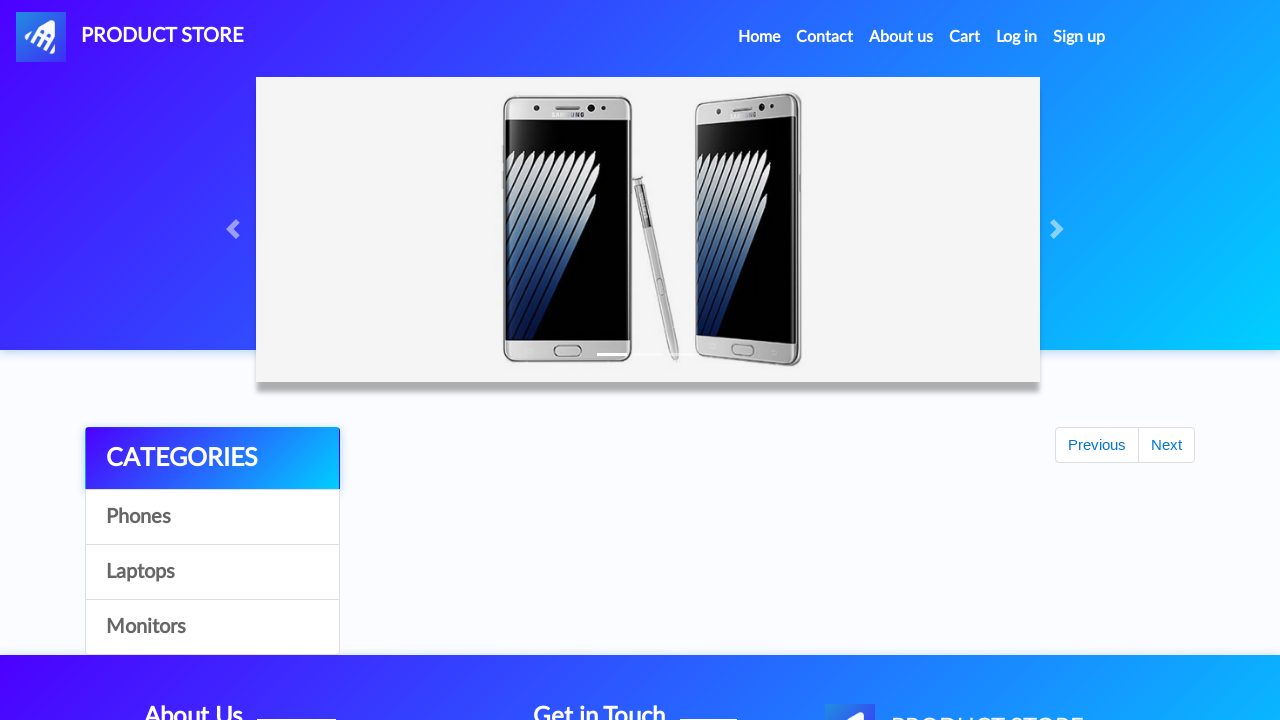

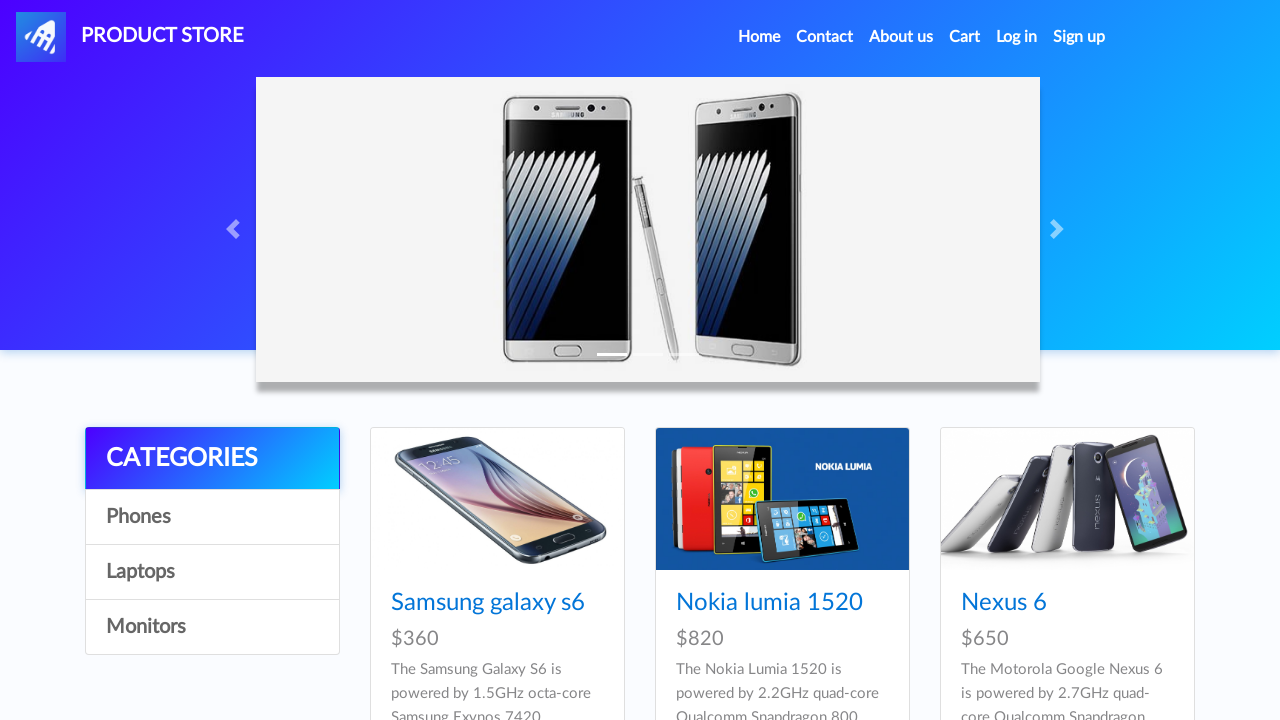